Tests alert handling by clicking a timer button that triggers an alert after a delay

Starting URL: https://demoqa.com/alerts

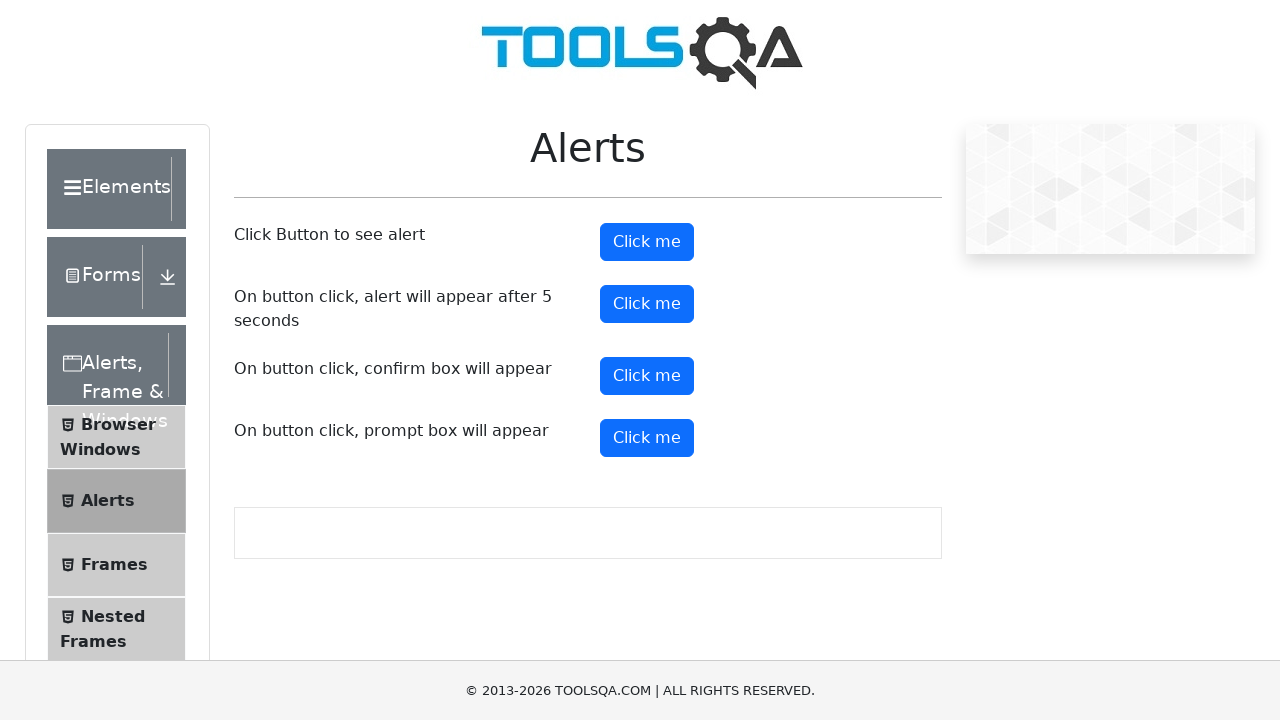

Clicked timer alert button at (647, 304) on #timerAlertButton
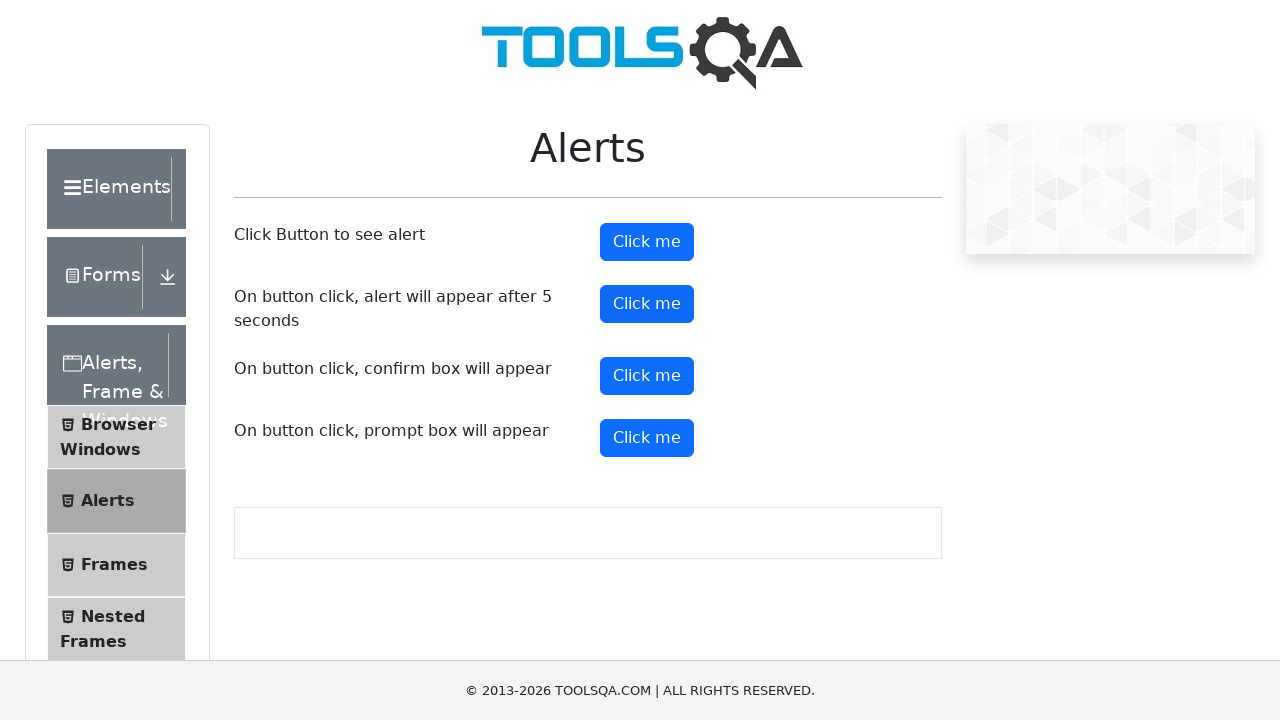

Set up dialog handler to accept alerts
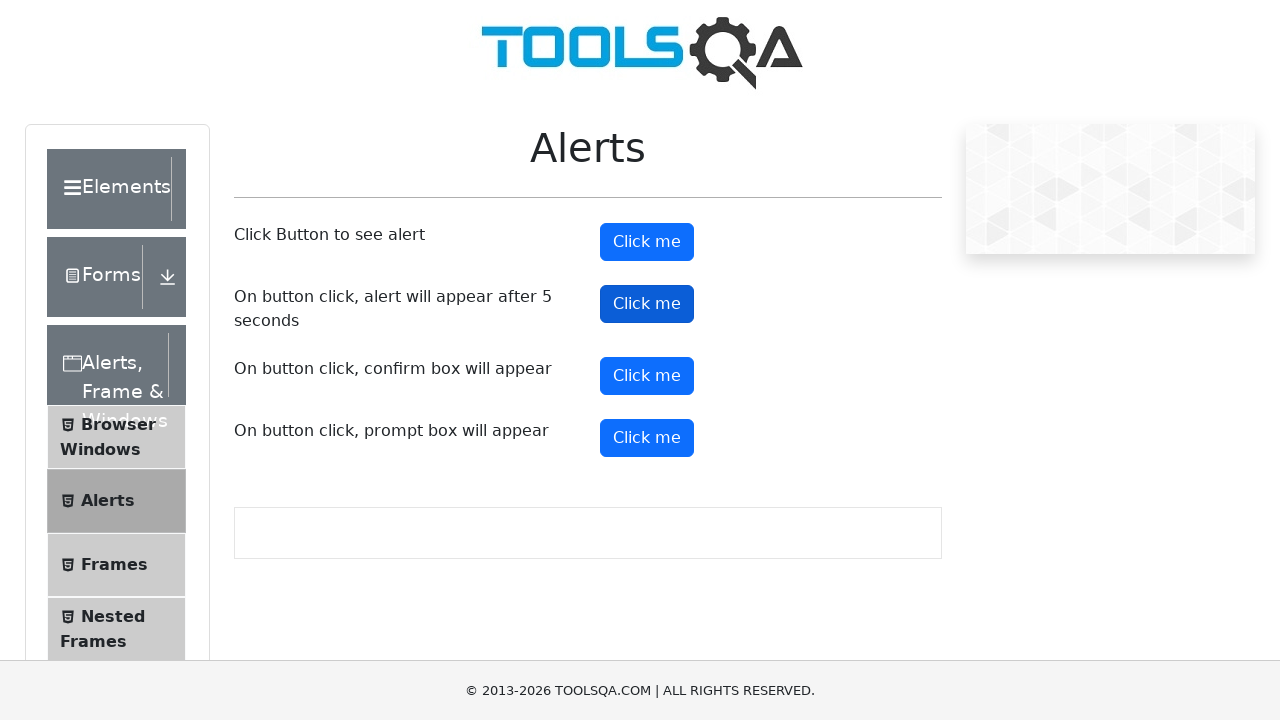

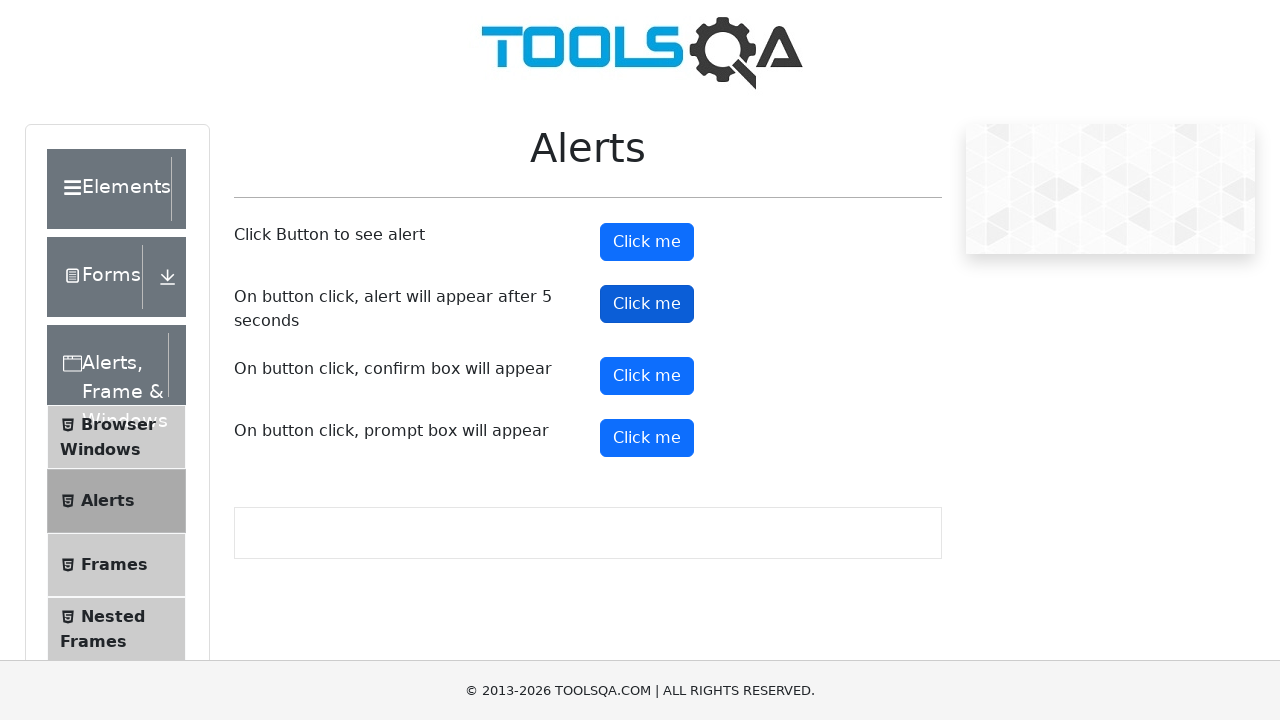